Tests radio button functionality by selecting "Yes" and then "Impressive" radio options.

Starting URL: https://demoqa.com/radio-button

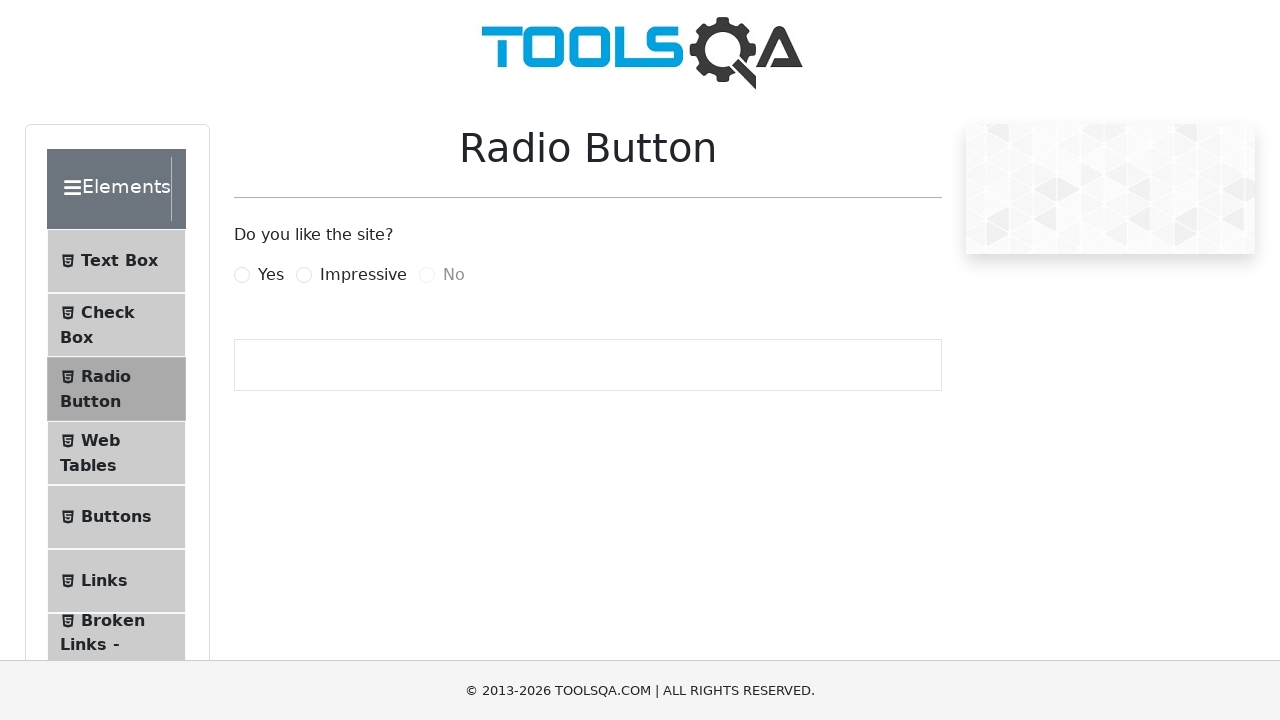

Clicked 'Yes' radio button at (271, 275) on label[for='yesRadio']
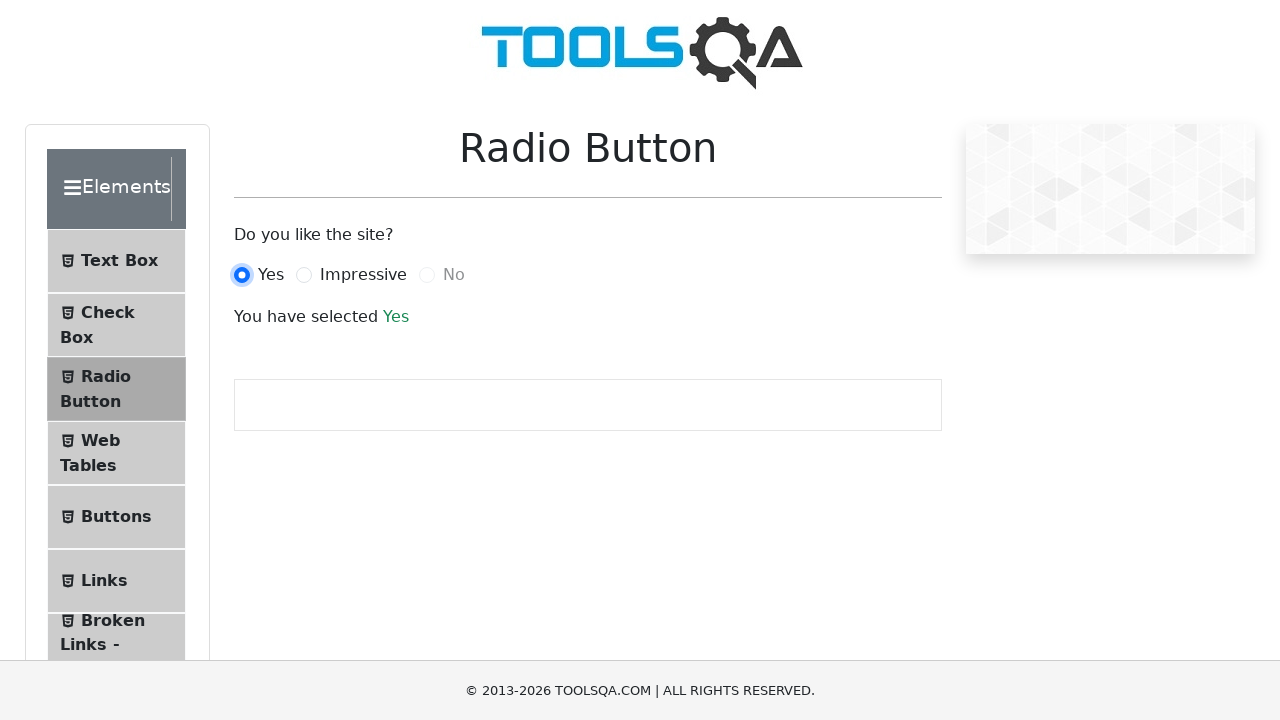

Clicked 'Impressive' radio button at (363, 275) on label[for='impressiveRadio']
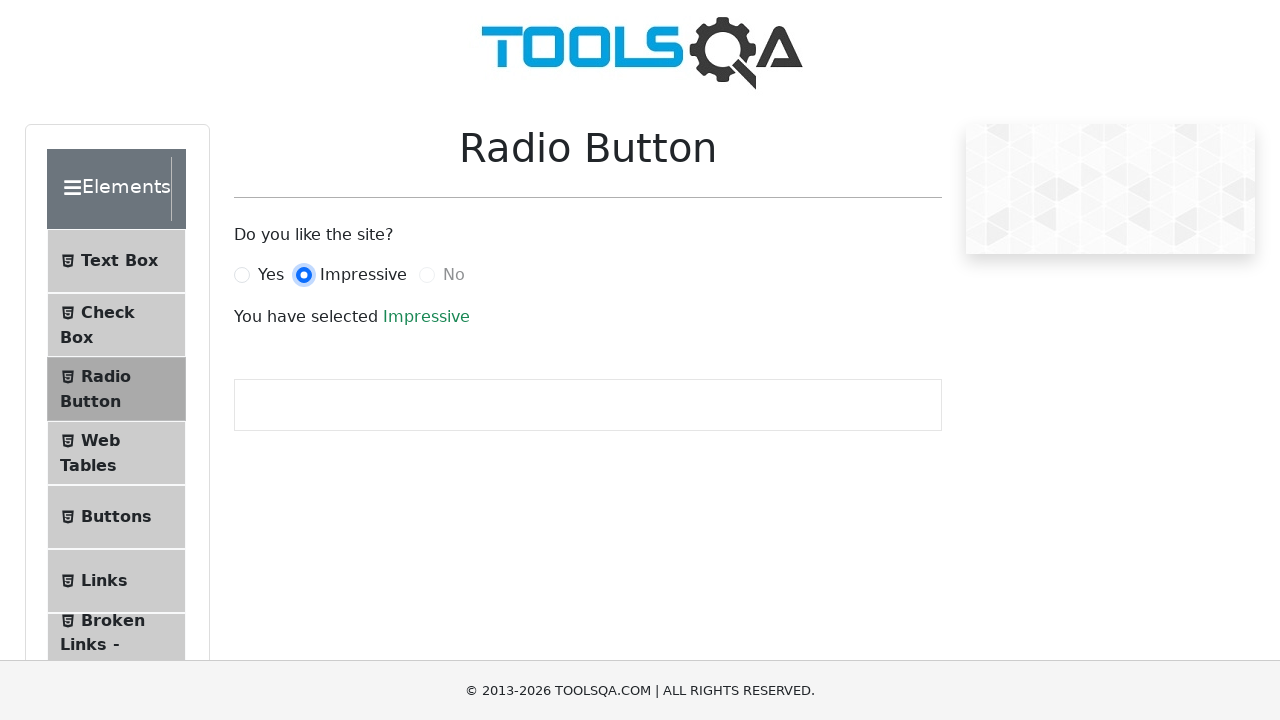

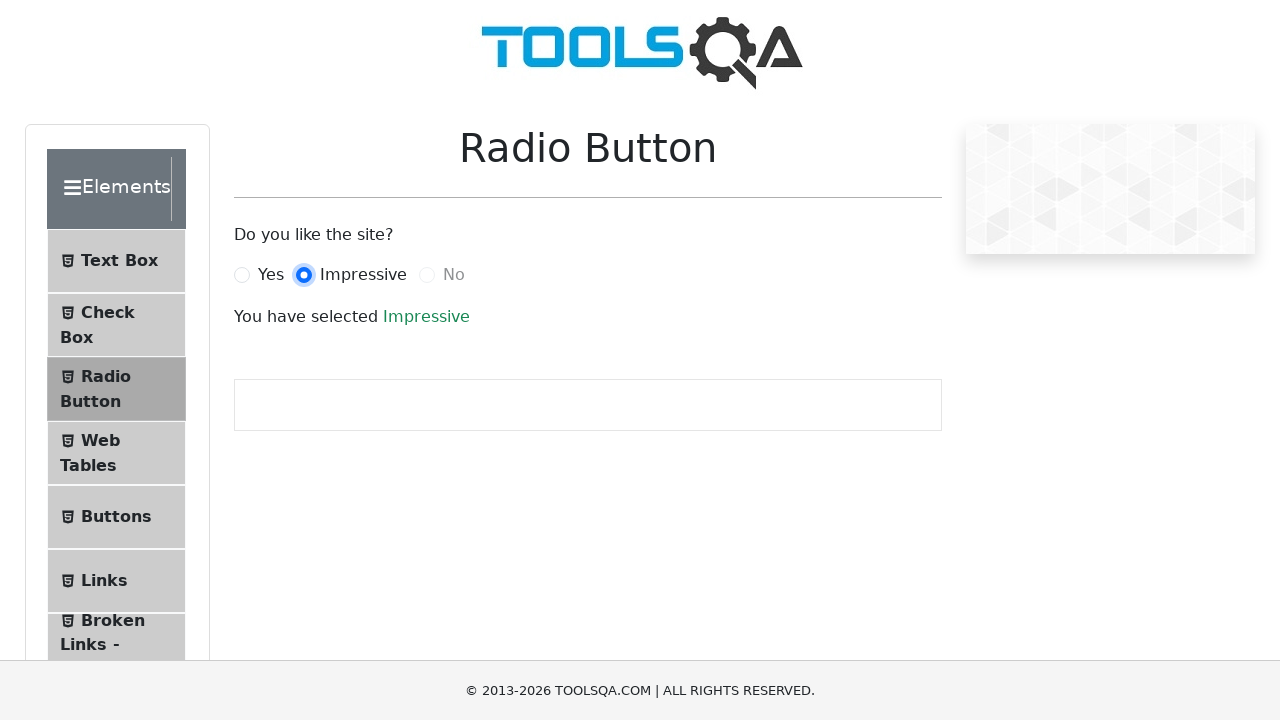